Tests that the categories panel displays CATEGORIES, Phones, Laptops, and Monitors options

Starting URL: https://www.demoblaze.com/

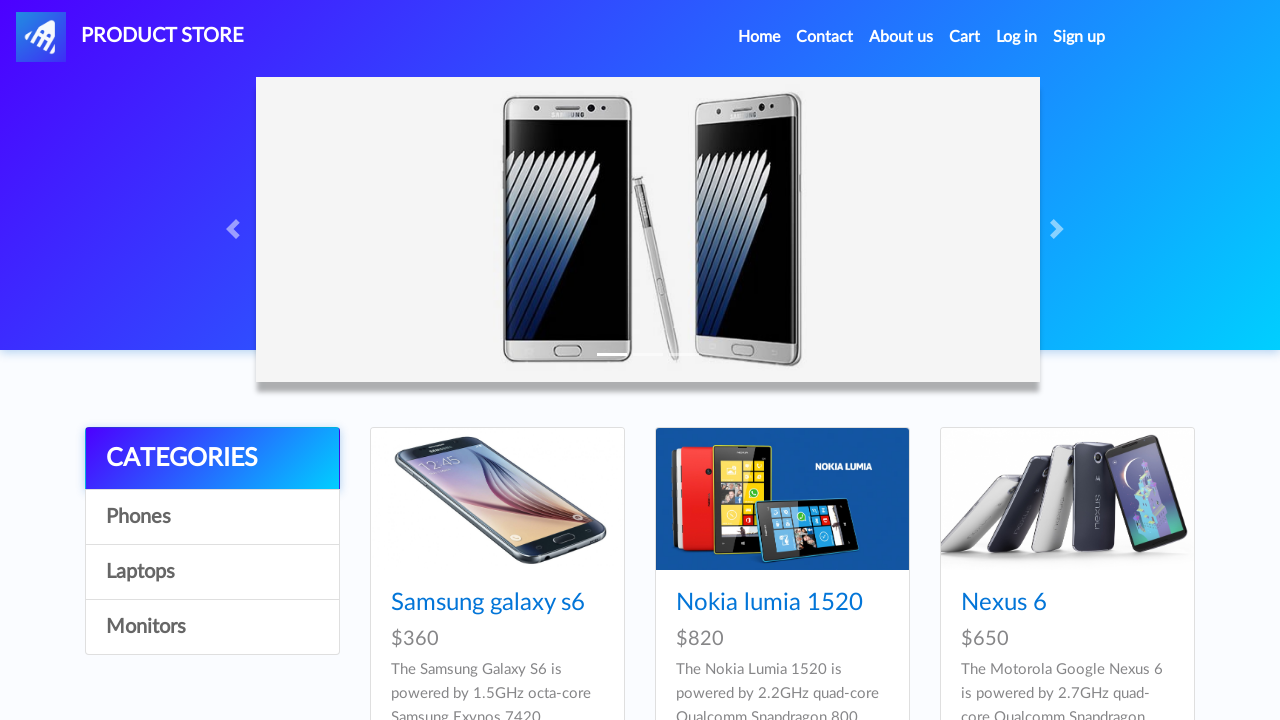

Waited for CATEGORIES option to be visible in categories panel
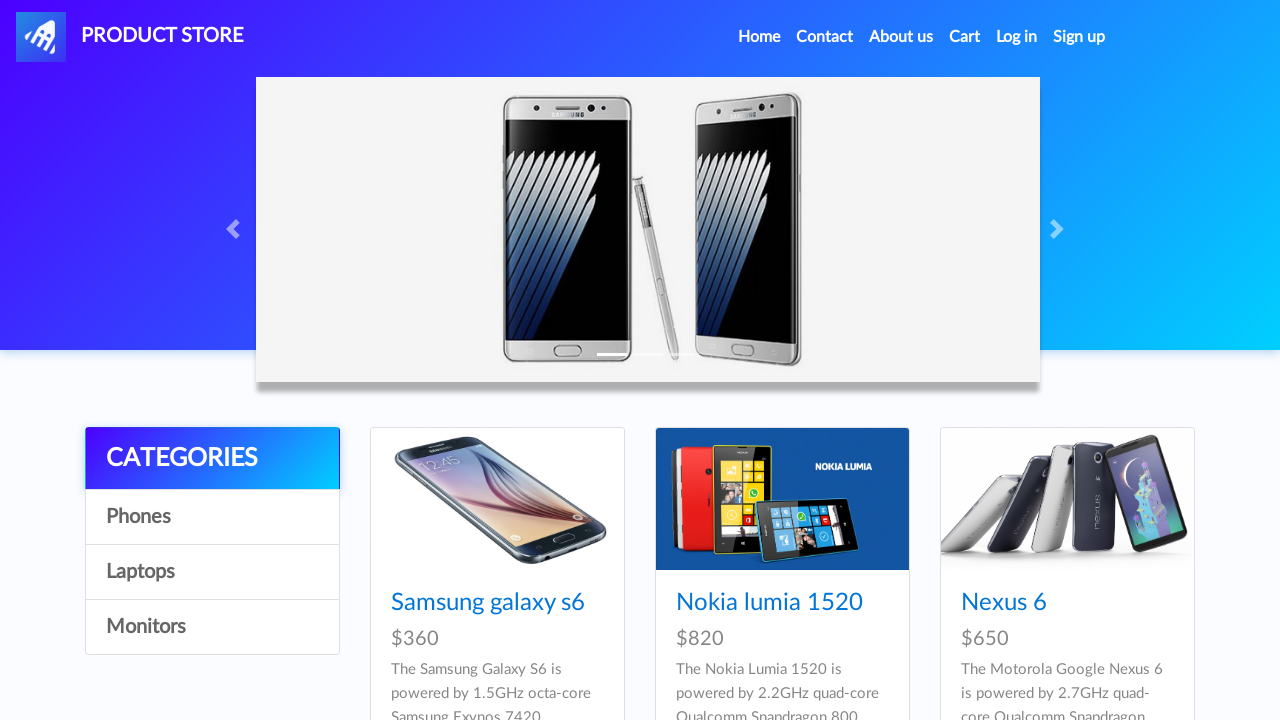

Waited for Phones option to be visible in categories panel
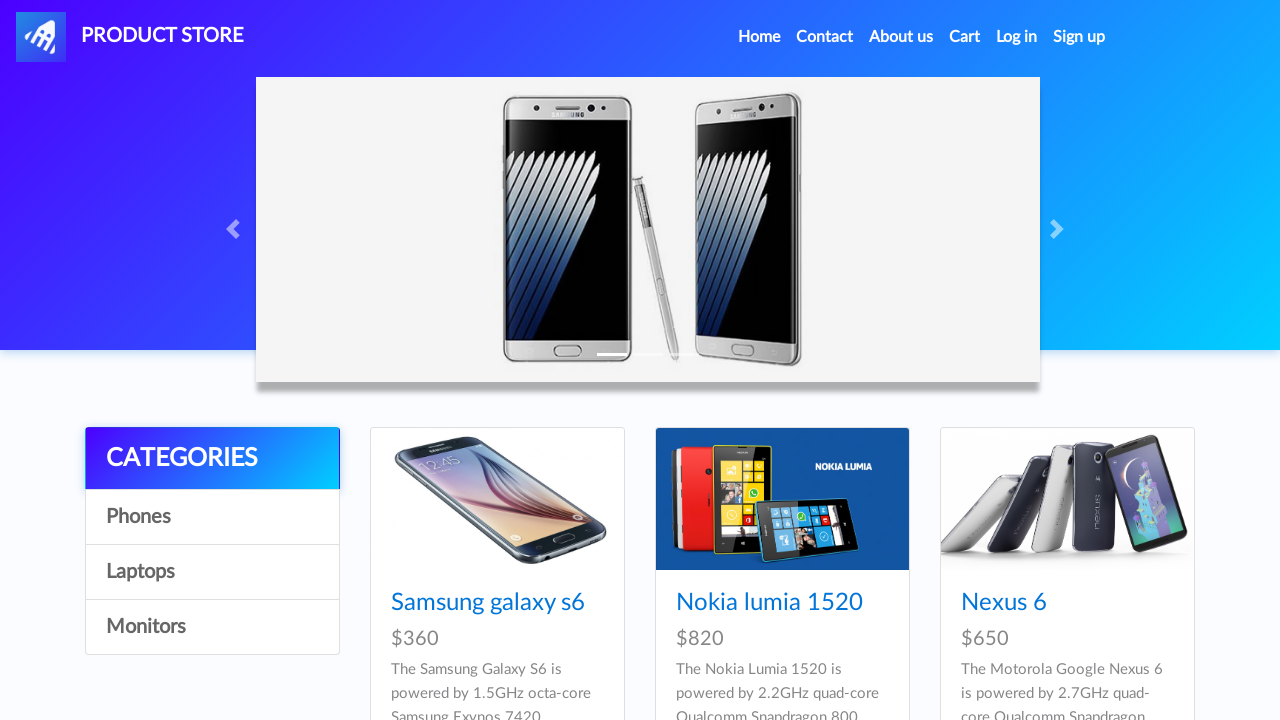

Waited for Laptops option to be visible in categories panel
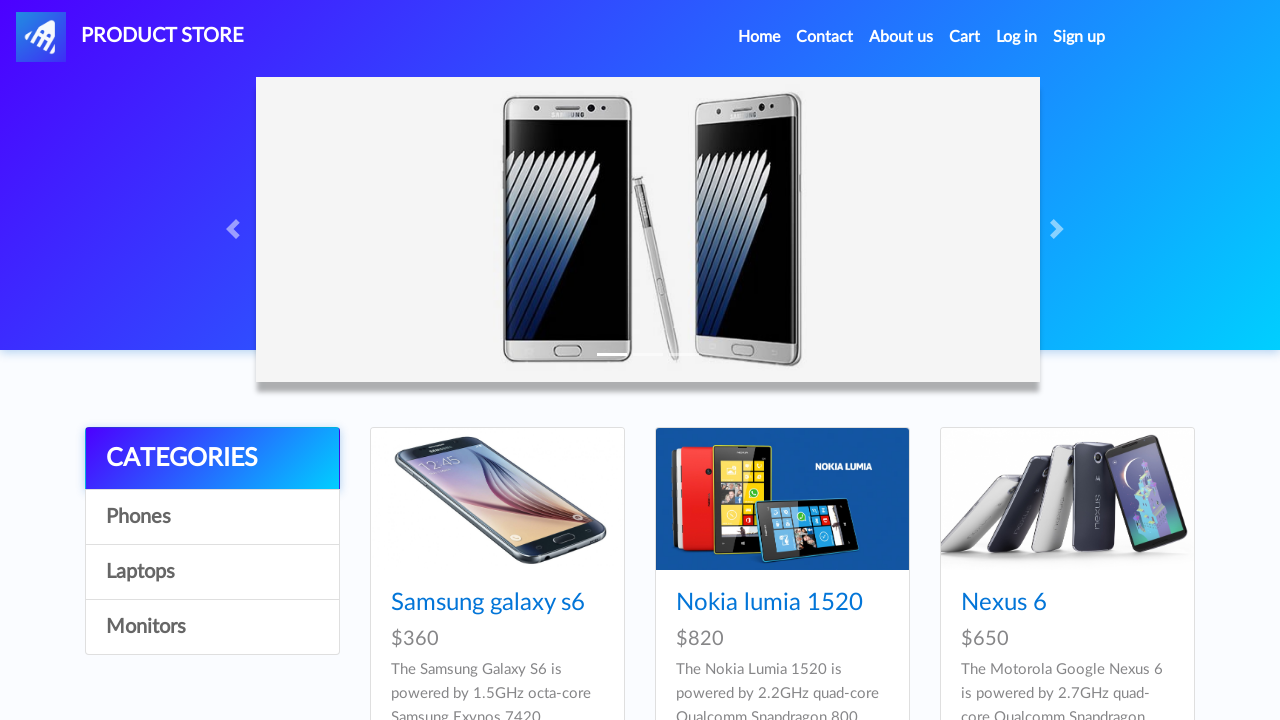

Waited for Monitors option to be visible in categories panel
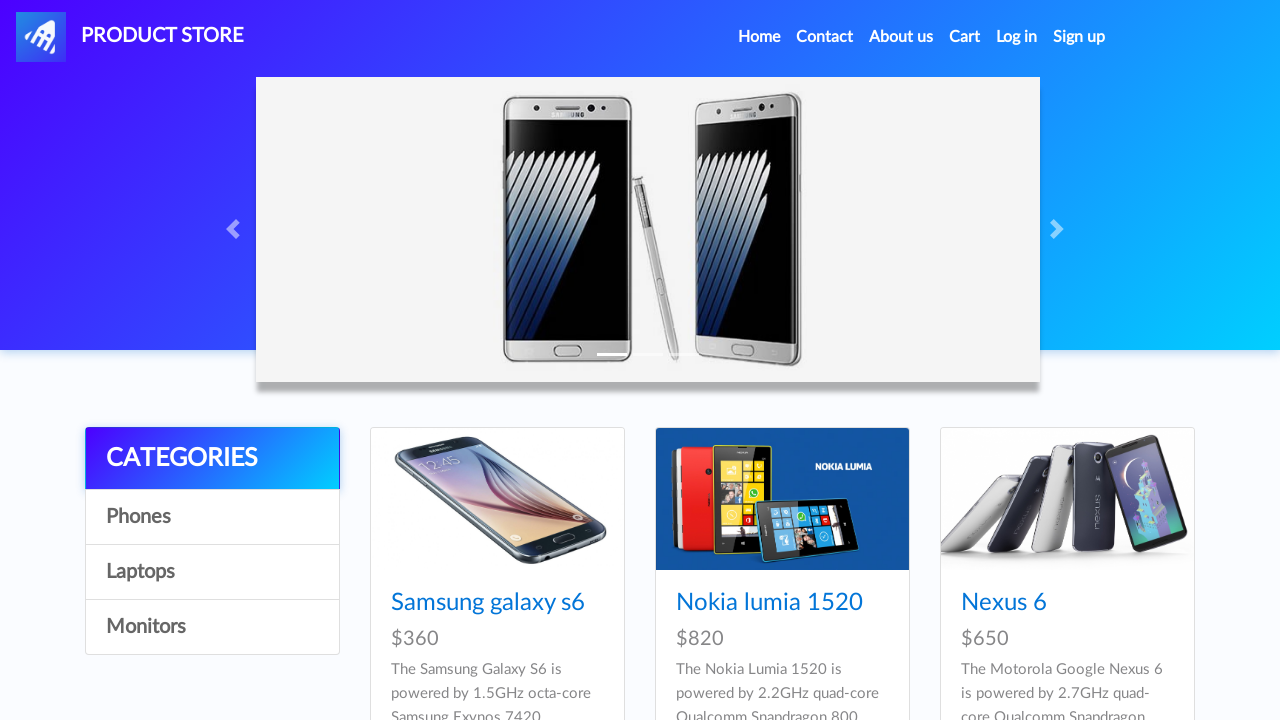

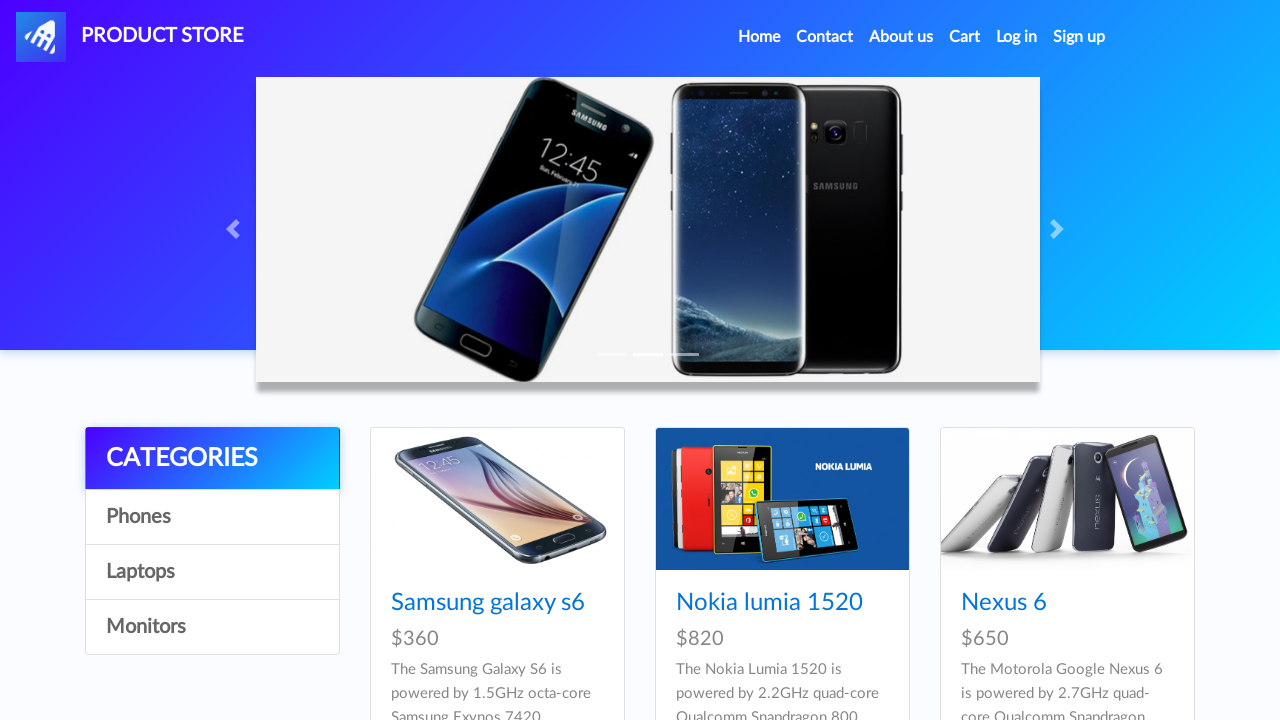